Tests drag and drop functionality by dragging an element and dropping it onto a target area

Starting URL: https://demoqa.com/droppable/

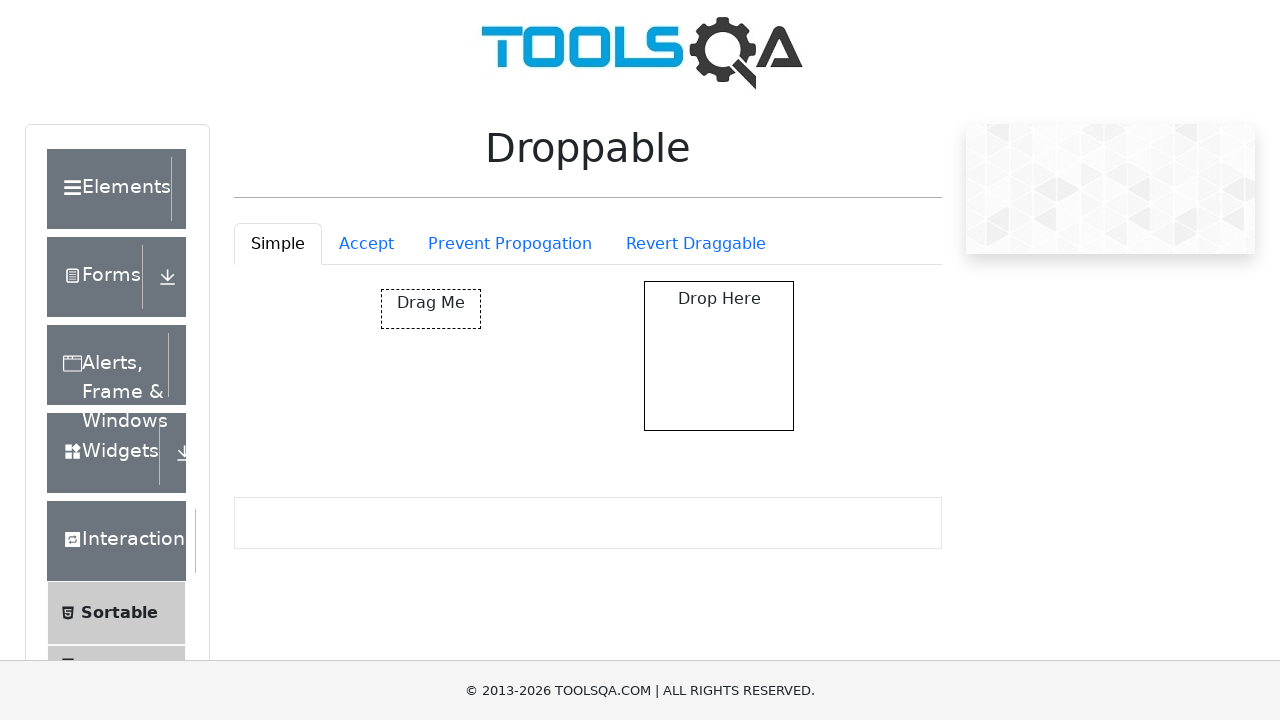

Located the draggable element
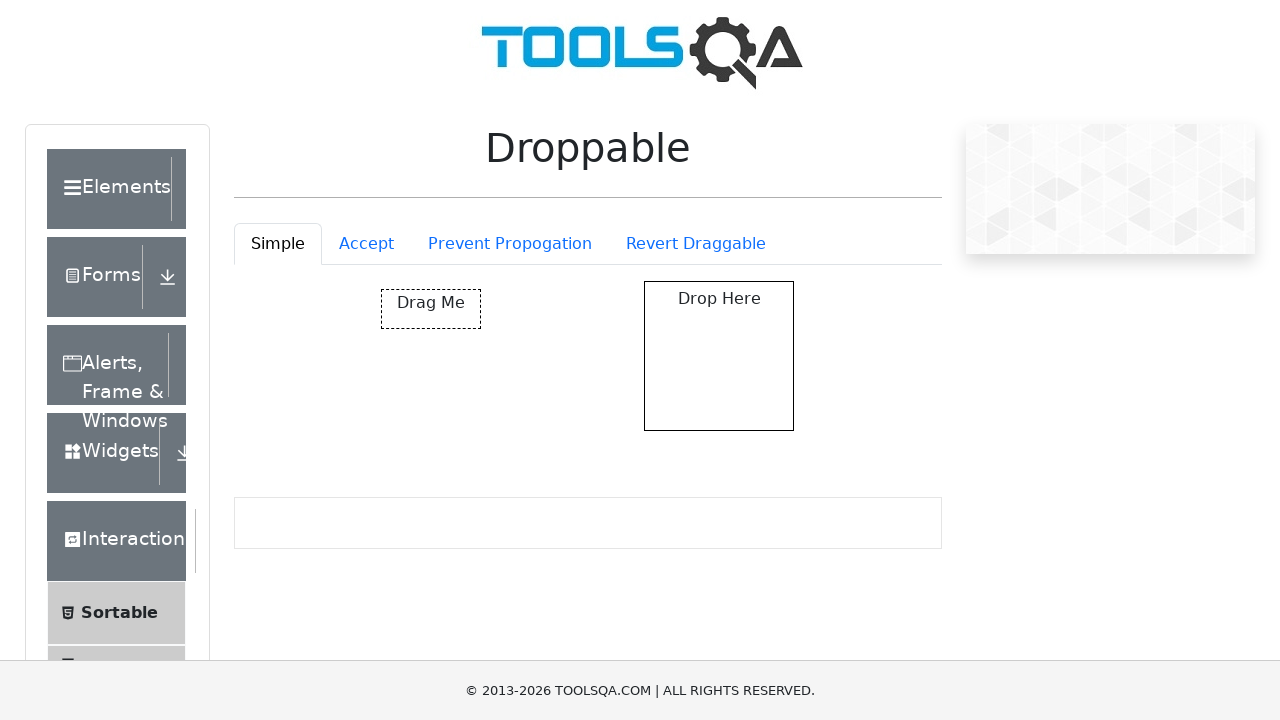

Located the droppable target area
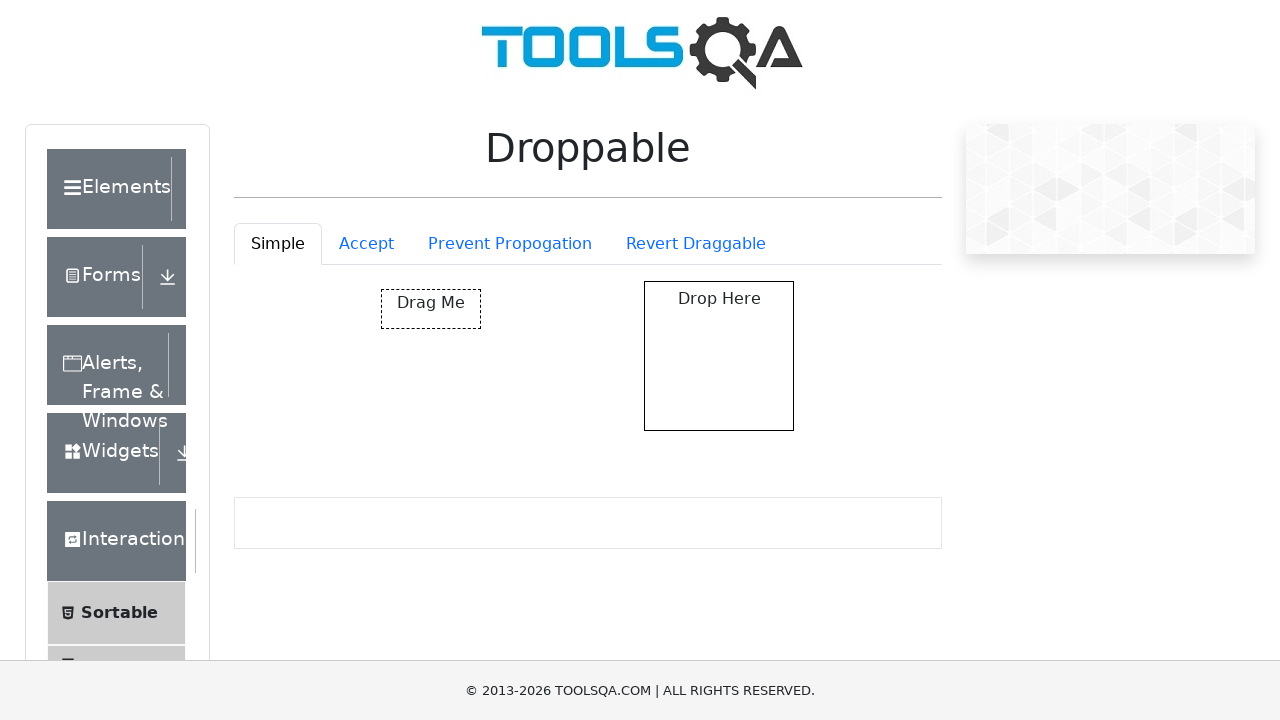

Dragged element to droppable target area and dropped it at (719, 356)
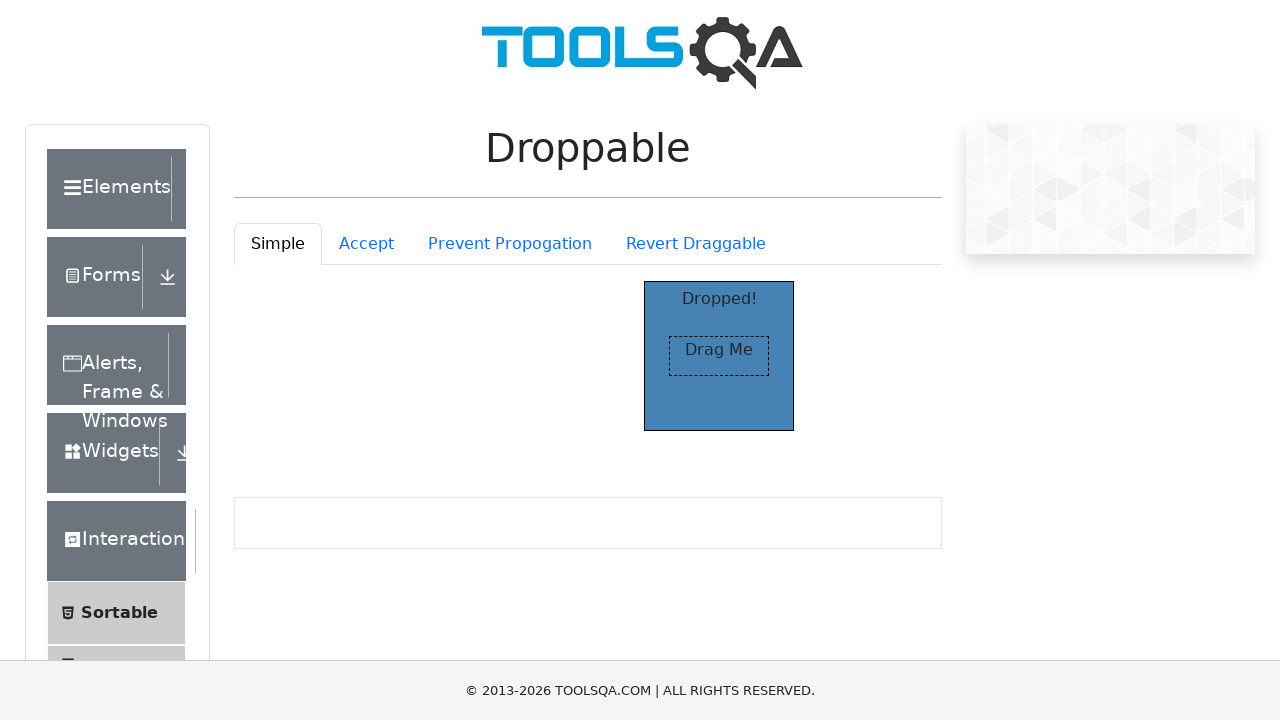

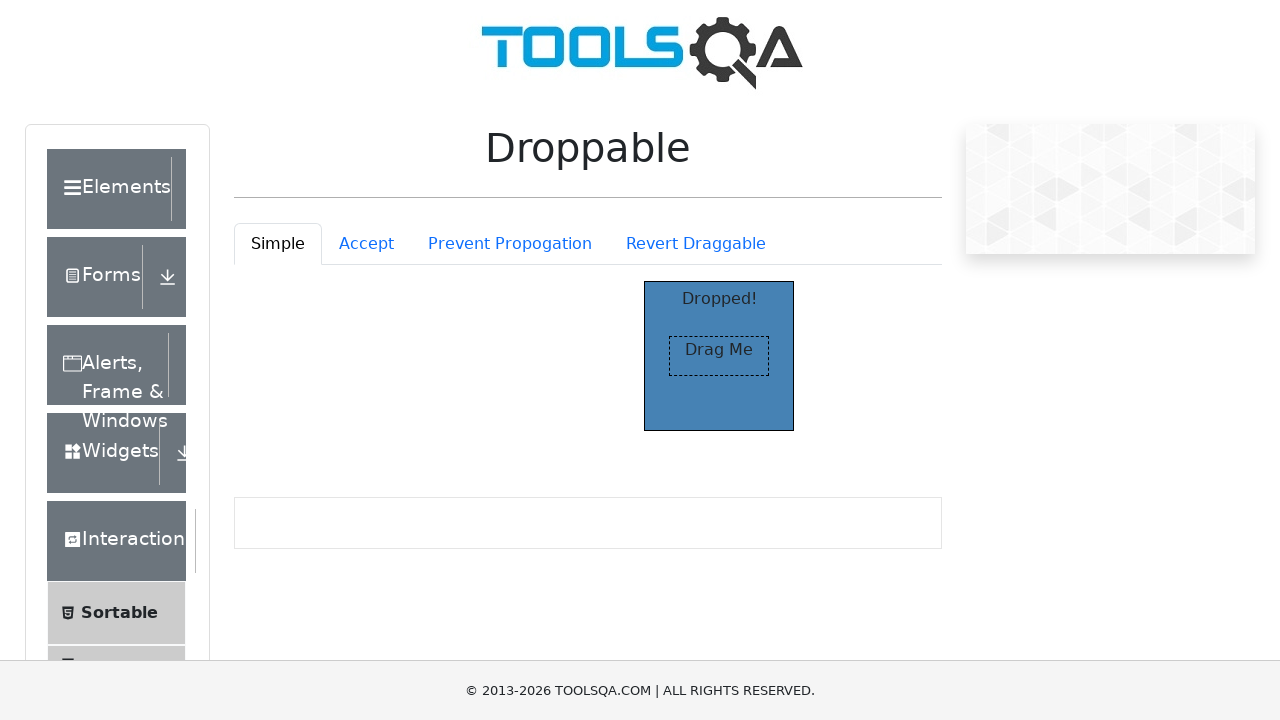